Tests dropdown selection by selecting Option 1 from the dropdown menu

Starting URL: https://the-internet.herokuapp.com/dropdown

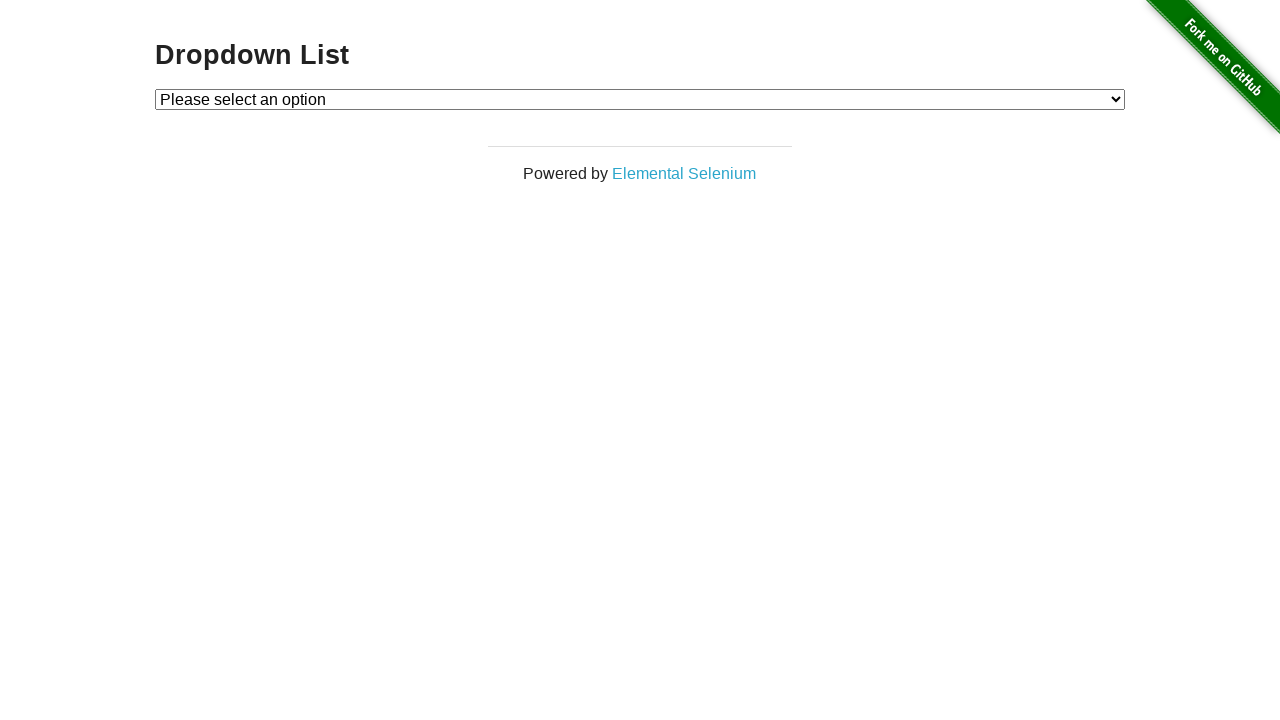

Navigated to dropdown test page
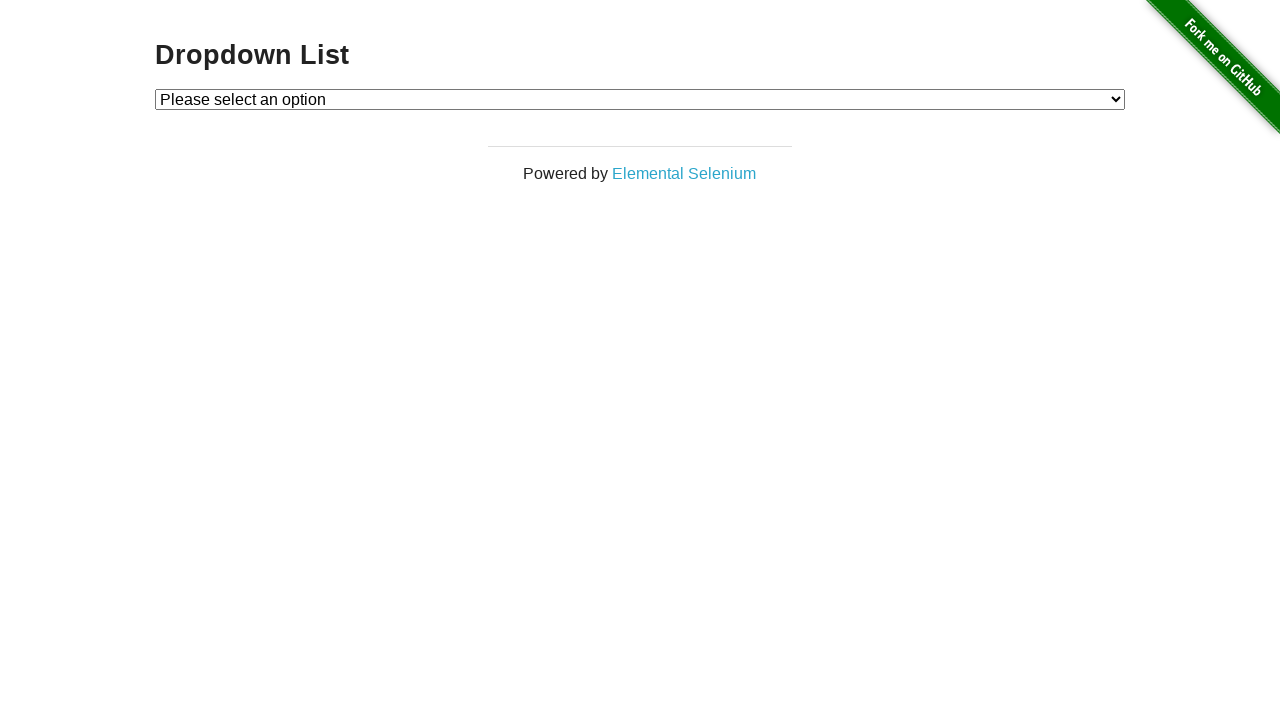

Selected Option 1 from the dropdown menu on #dropdown
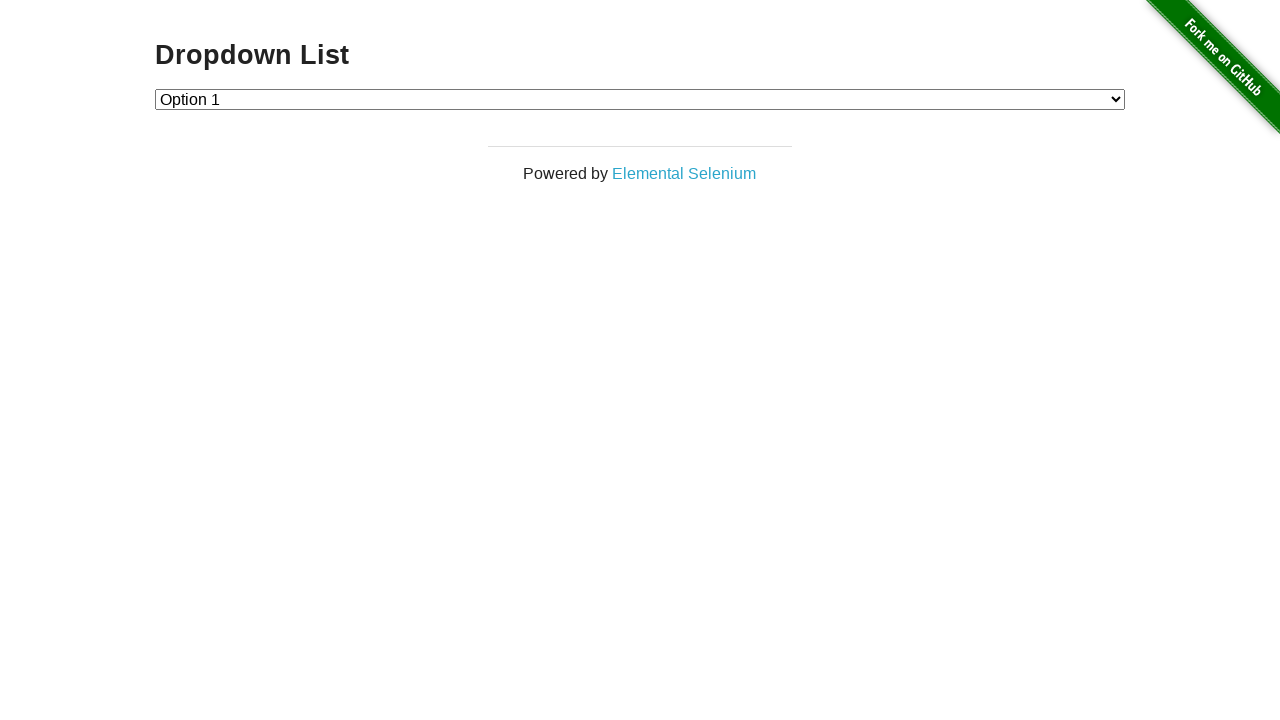

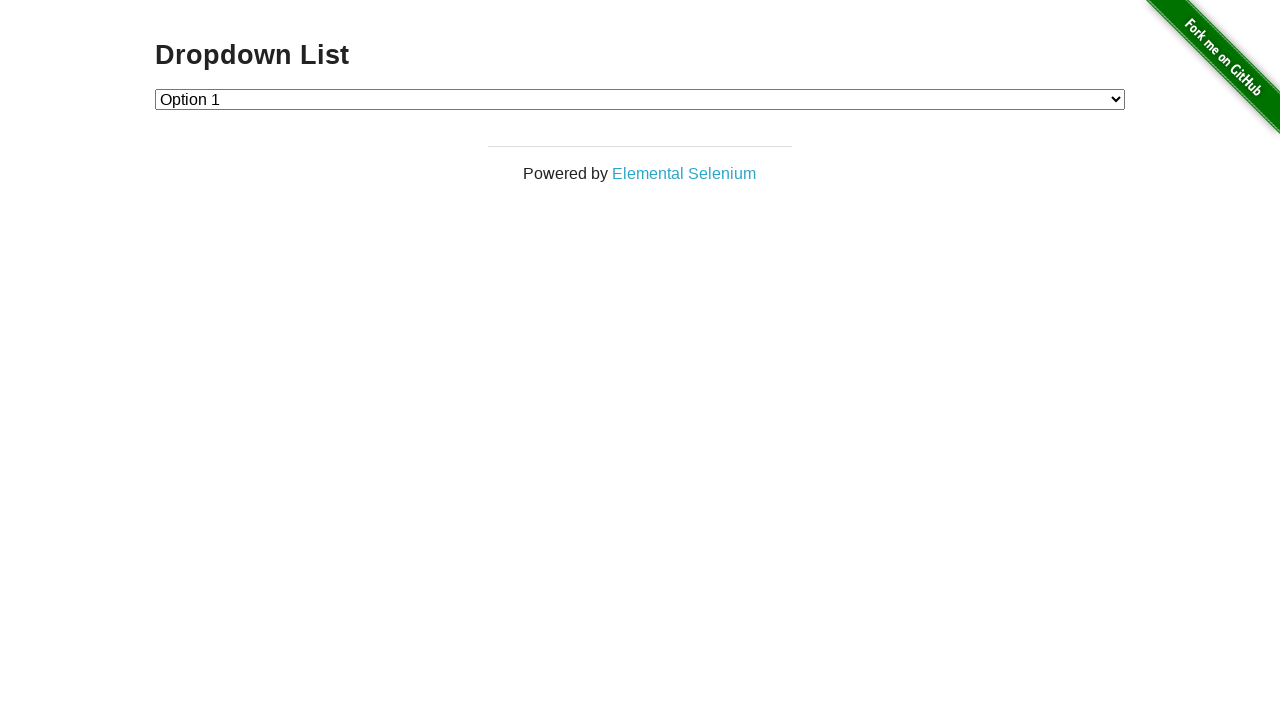